Navigates to JD.com (Chinese e-commerce site) and verifies the page loads successfully

Starting URL: http://www.jd.com

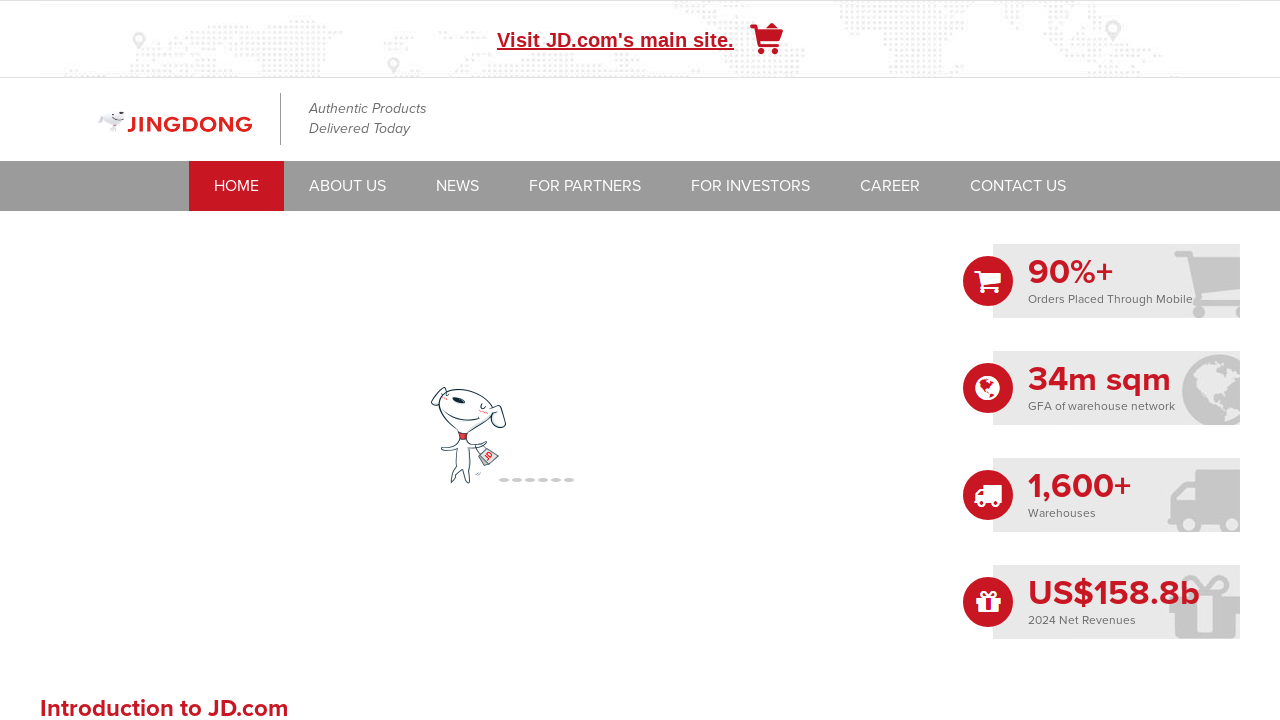

Waited for page DOM content to load
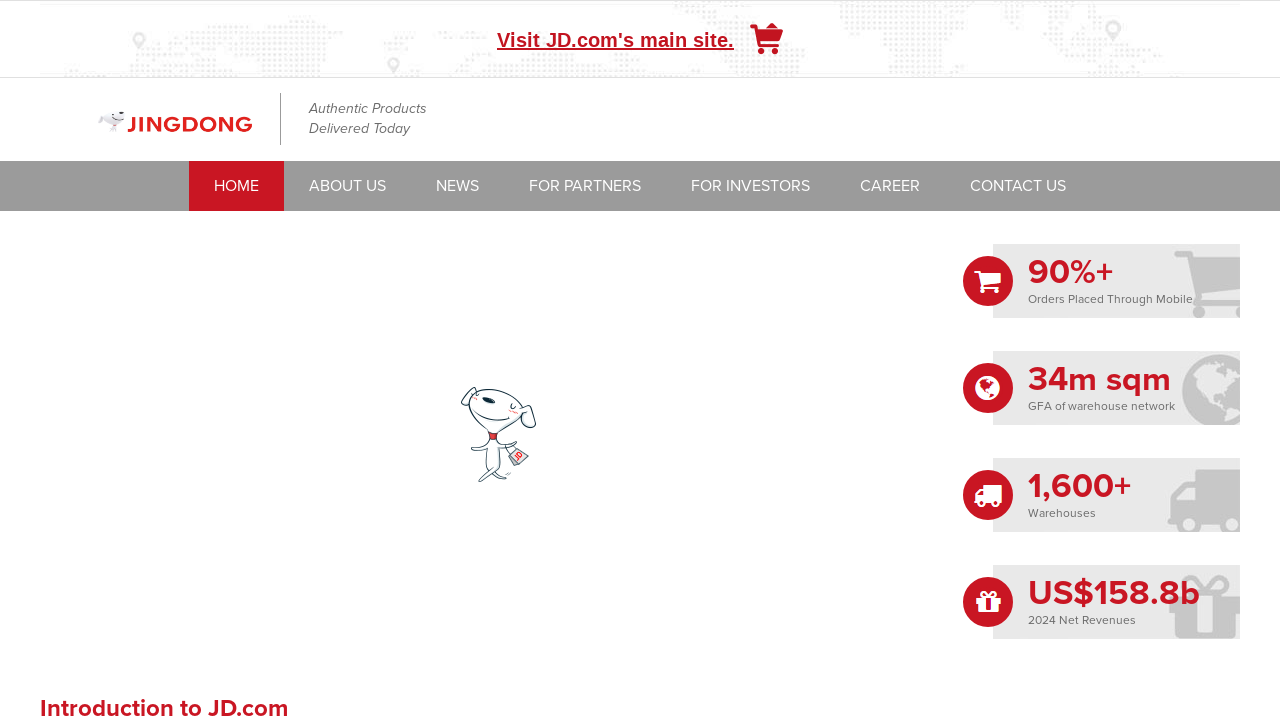

Verified body element is present - JD.com page loaded successfully
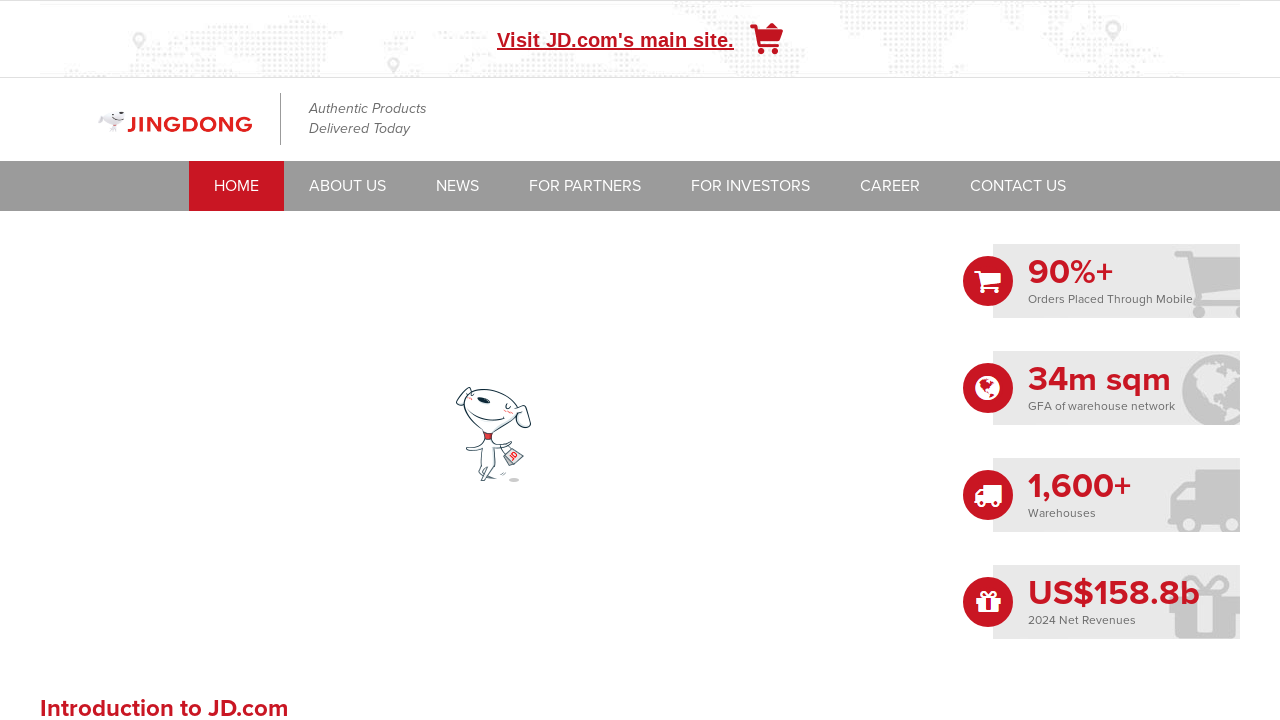

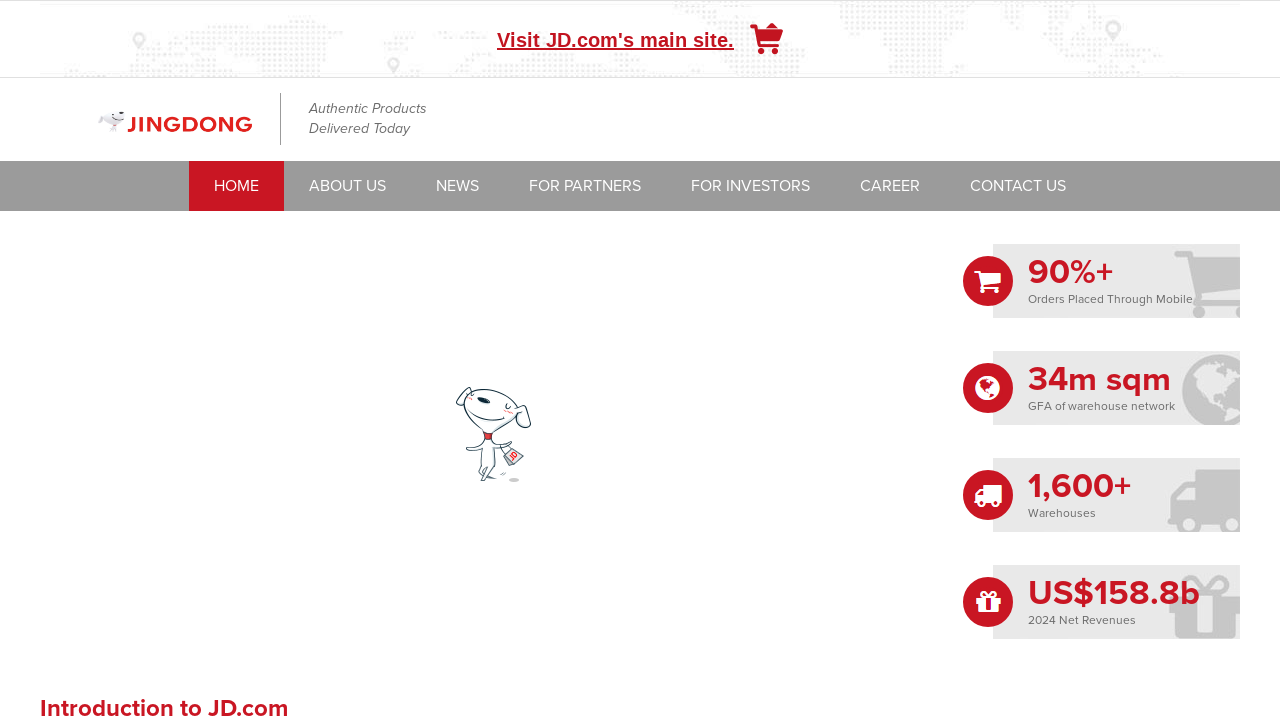